Tests auto-suggestive dropdown functionality by typing "IND" and selecting "India" from the suggestions

Starting URL: https://rahulshettyacademy.com/dropdownsPractise/

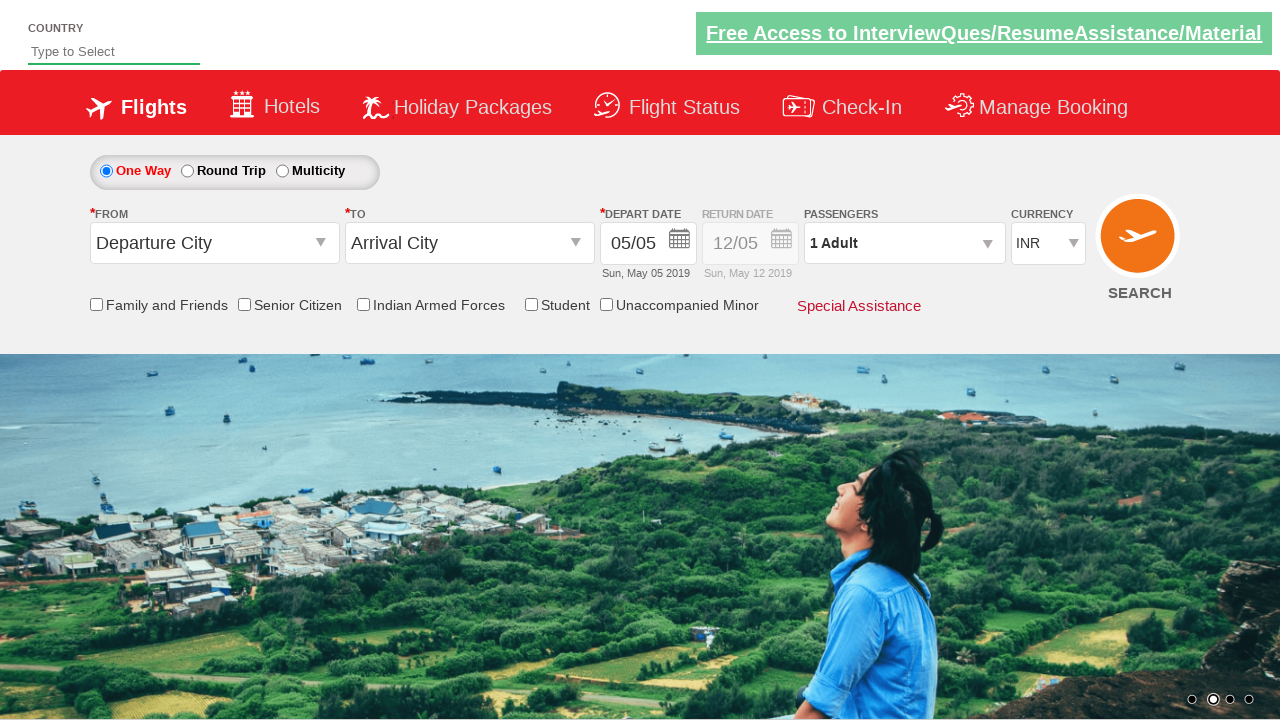

Navigated to dropdowns practice page
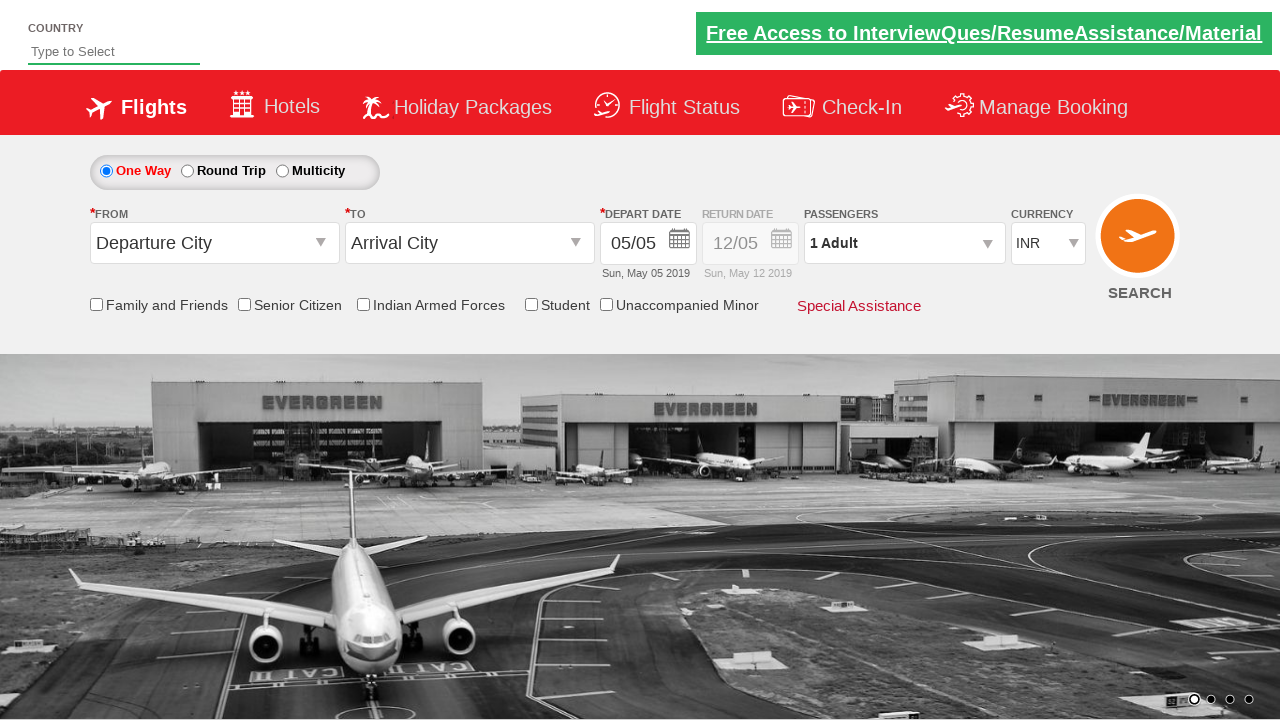

Typed 'IND' into the auto-suggest input field on #autosuggest
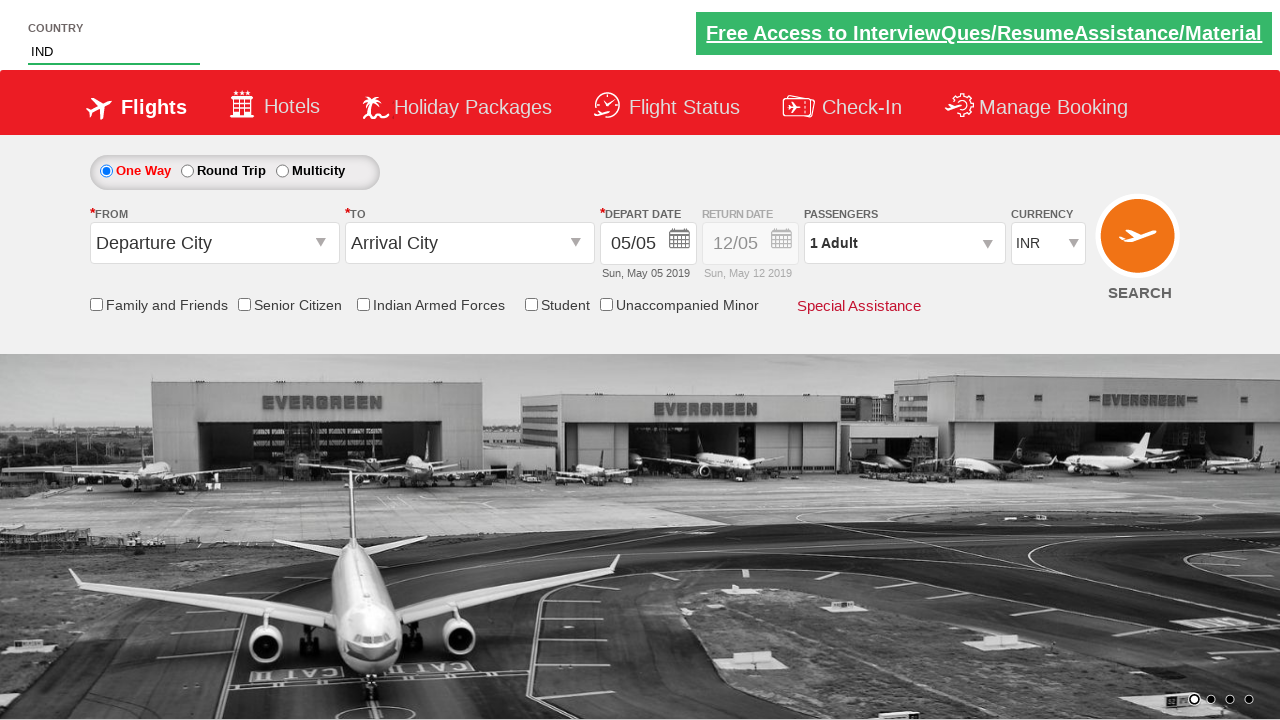

Auto-suggestive dropdown suggestions loaded
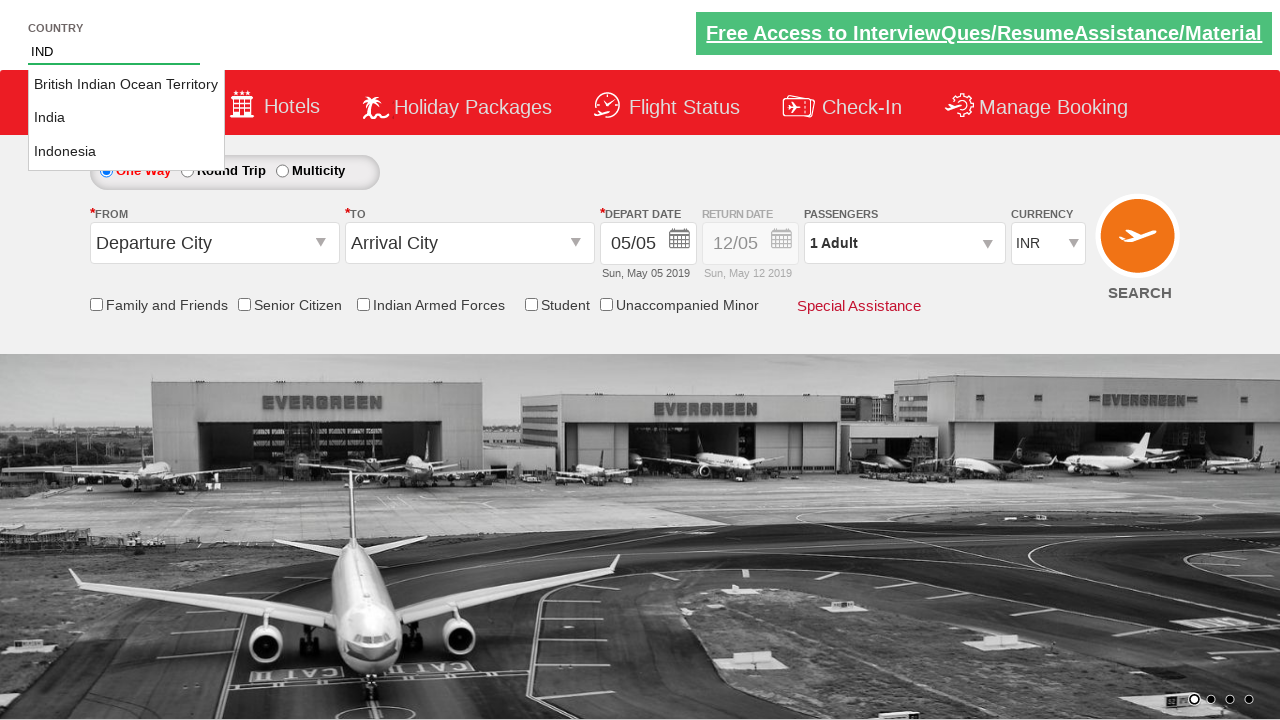

Retrieved 3 suggestion options
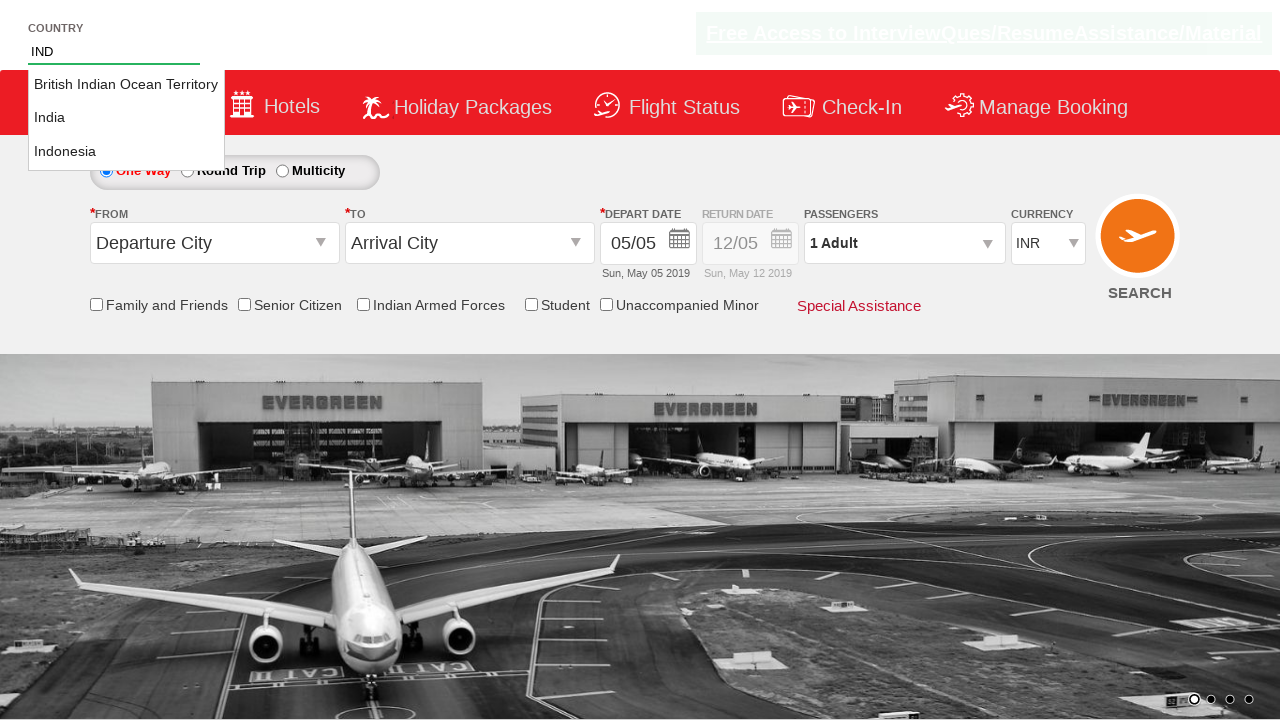

Selected 'India' from the dropdown suggestions at (126, 118) on li.ui-menu-item a >> nth=1
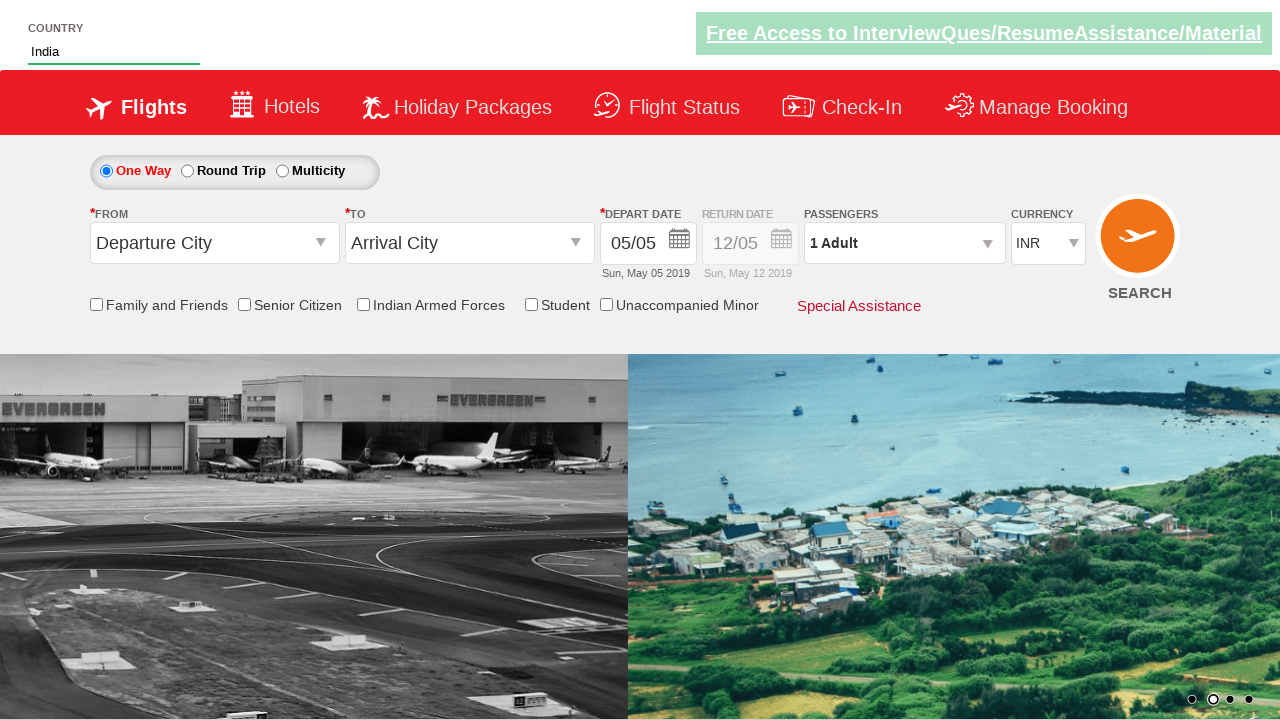

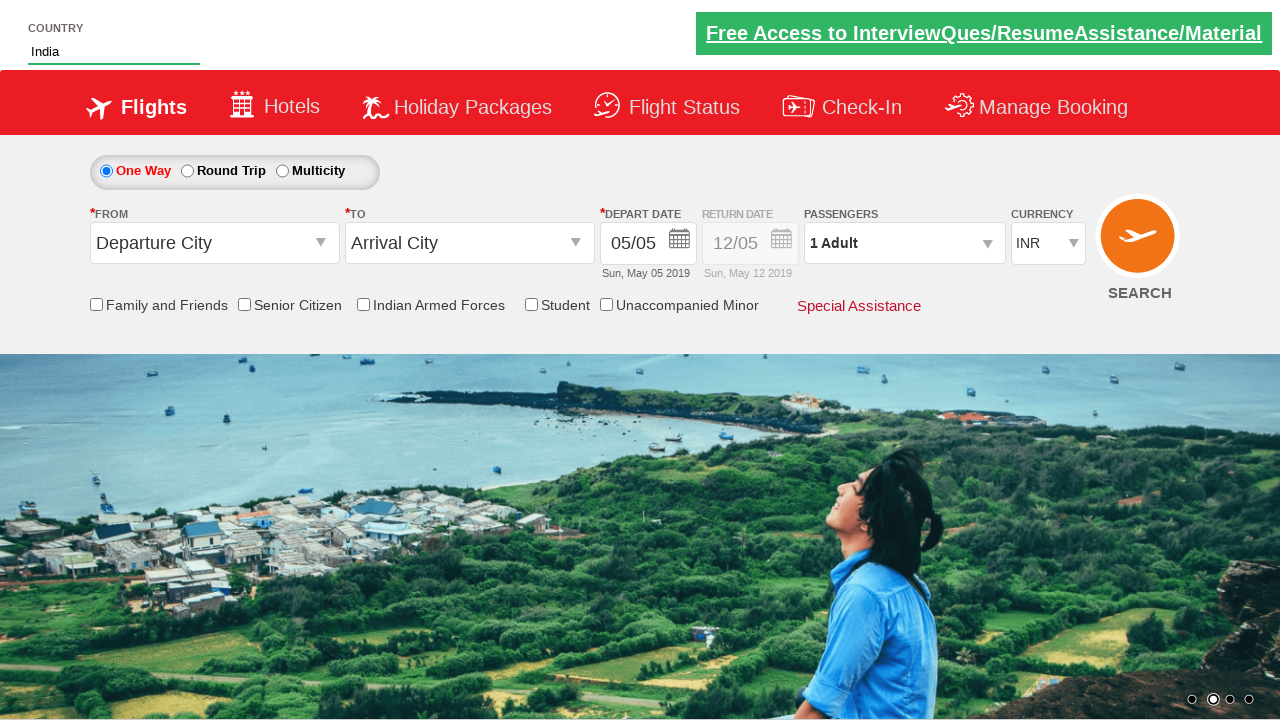